Tests creating a new place on Navigator.ba by opening the create form, entering place details, selecting a category, and submitting the form

Starting URL: http://www.navigator.ba/#/categories

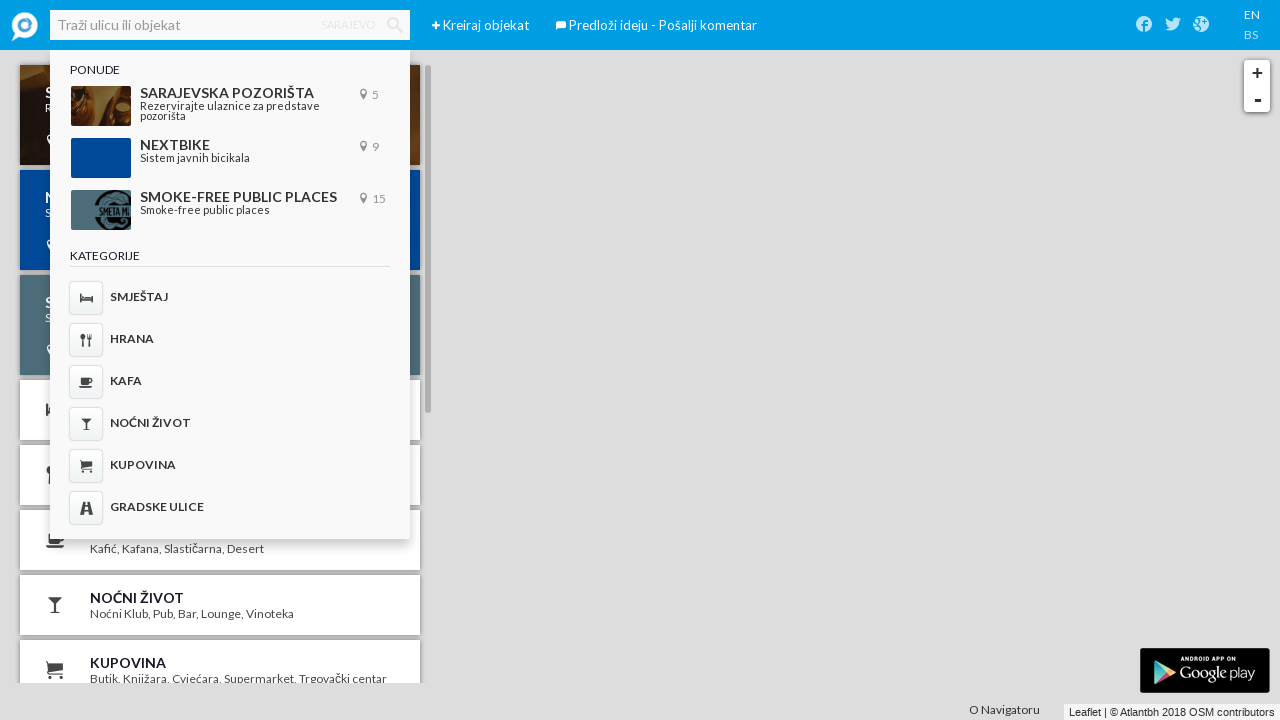

Clicked 'Create place' button (plus icon) at (436, 26) on span.iconav-plus
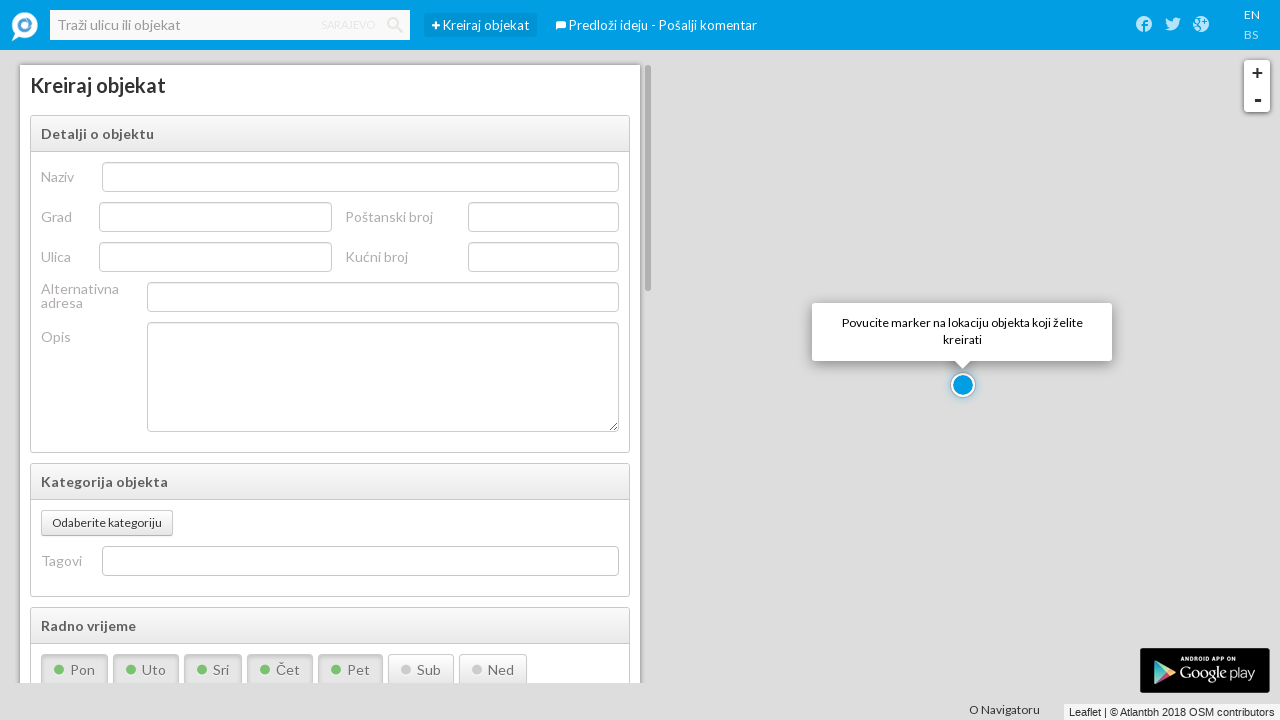

Entered place name 'Ortakoy' in the name field on input#poi_name
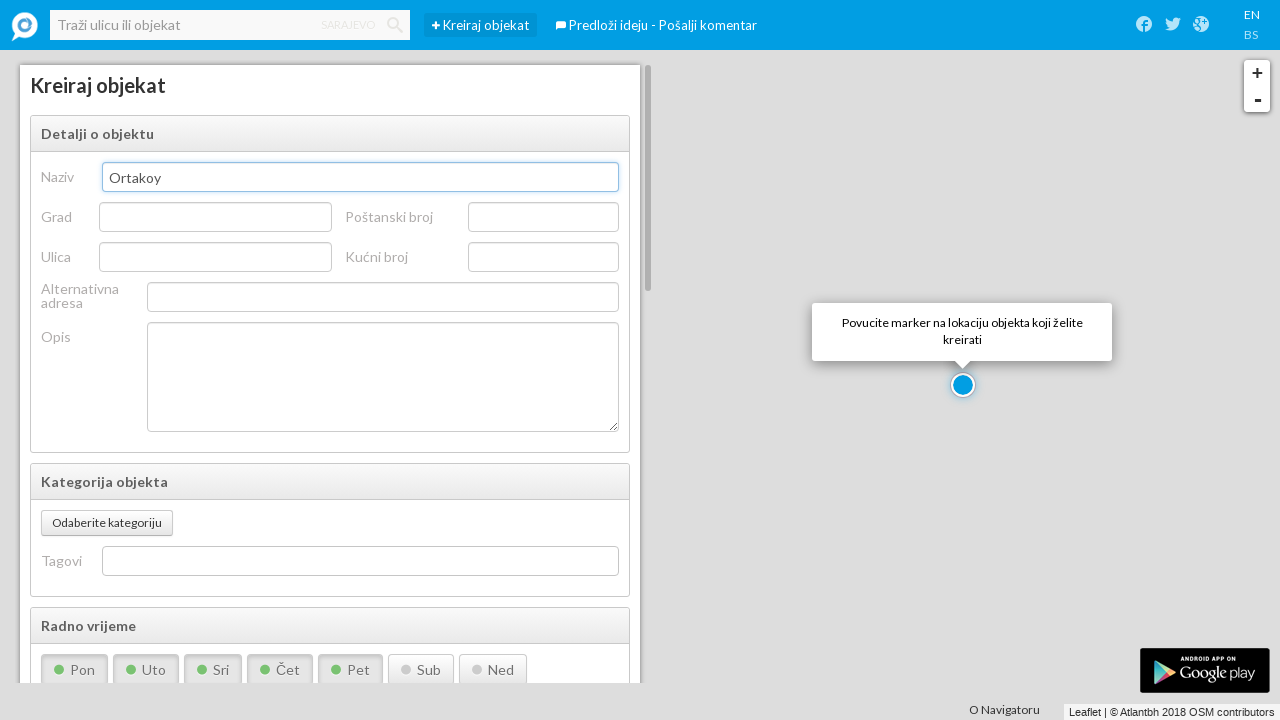

Clicked 'Categories' button at (107, 523) on button.ember-view.btn.btn-small
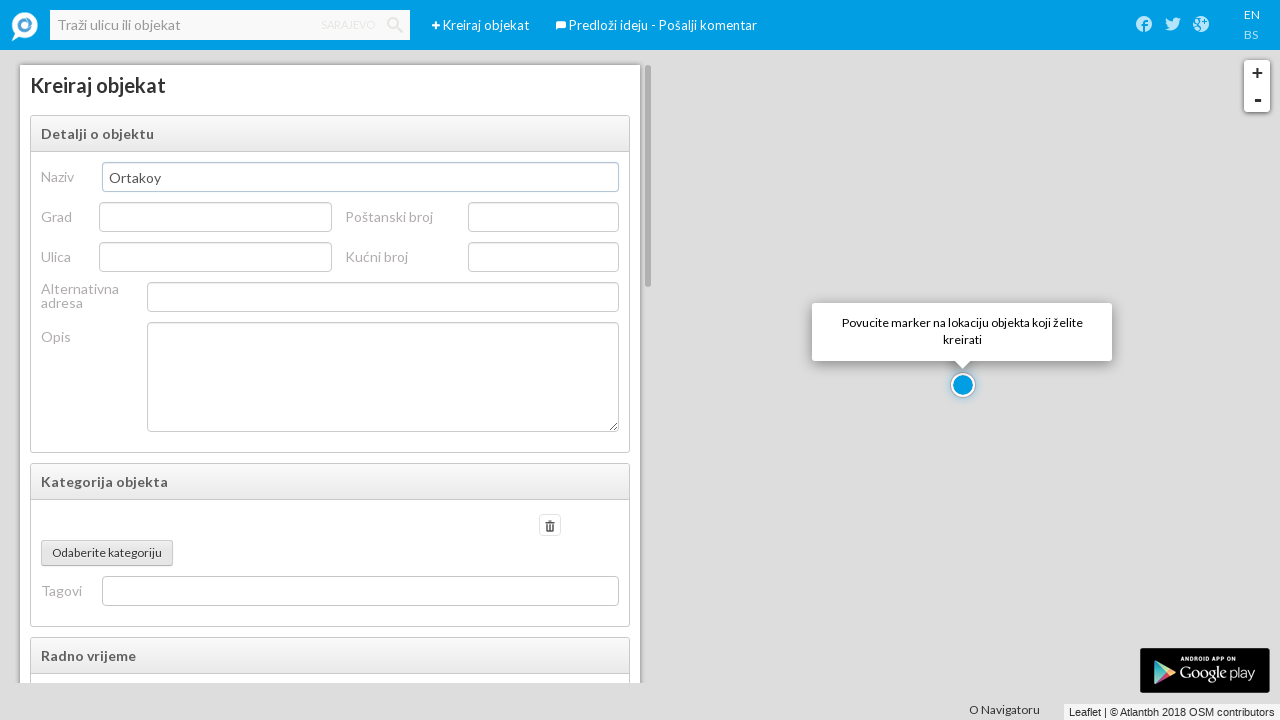

Selected 'Hrana' category from the dropdown list on select
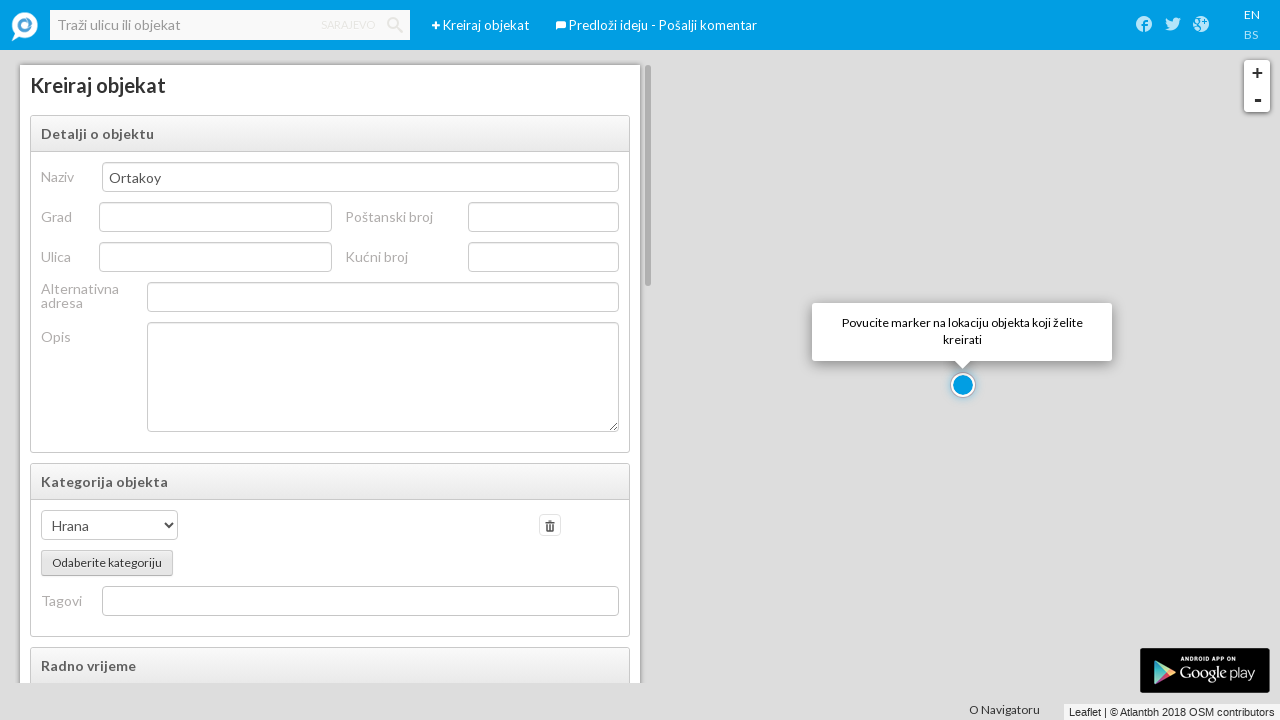

Waited for category selection to register
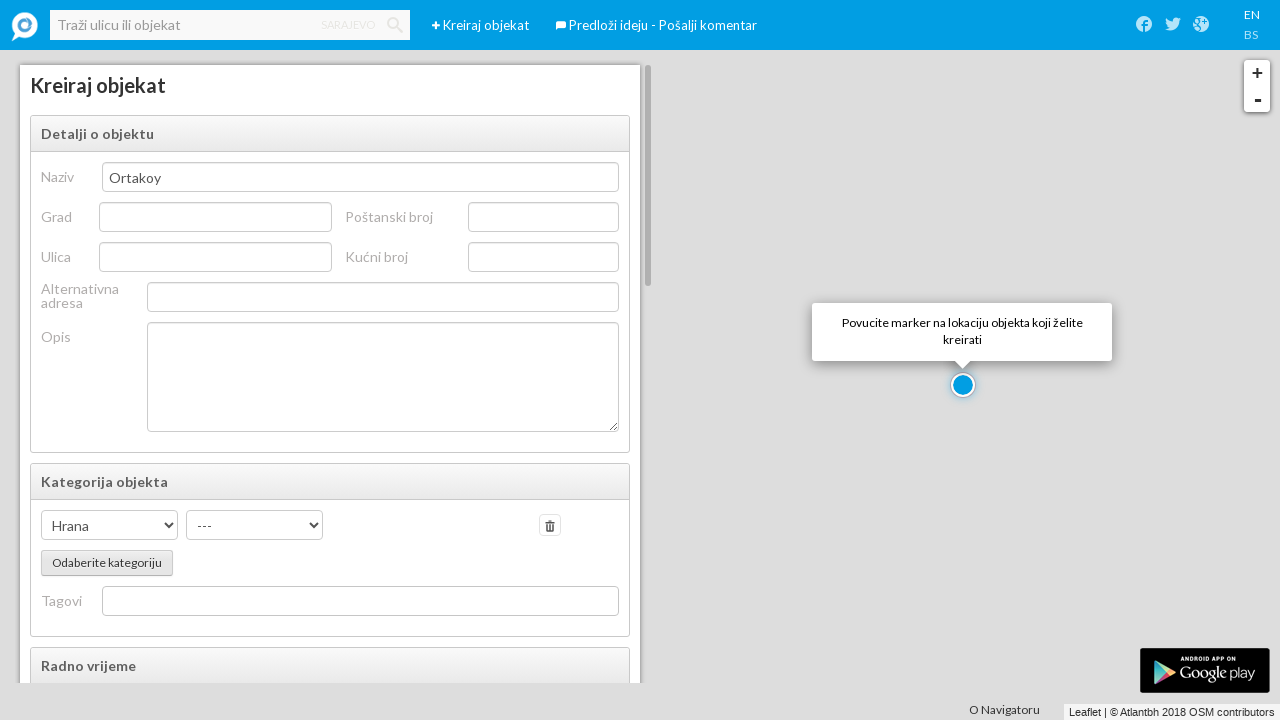

Clicked create button to submit the new place at (282, 653) on button.btn.btn-success
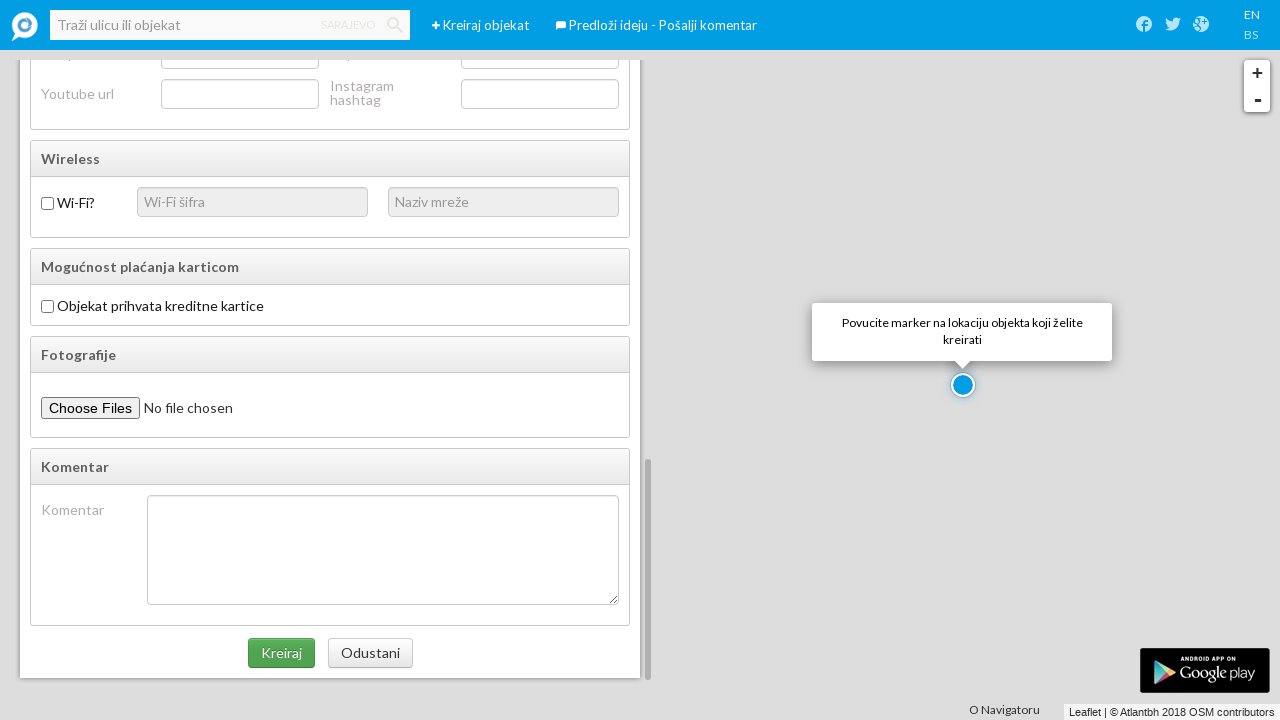

Waited for place to be created
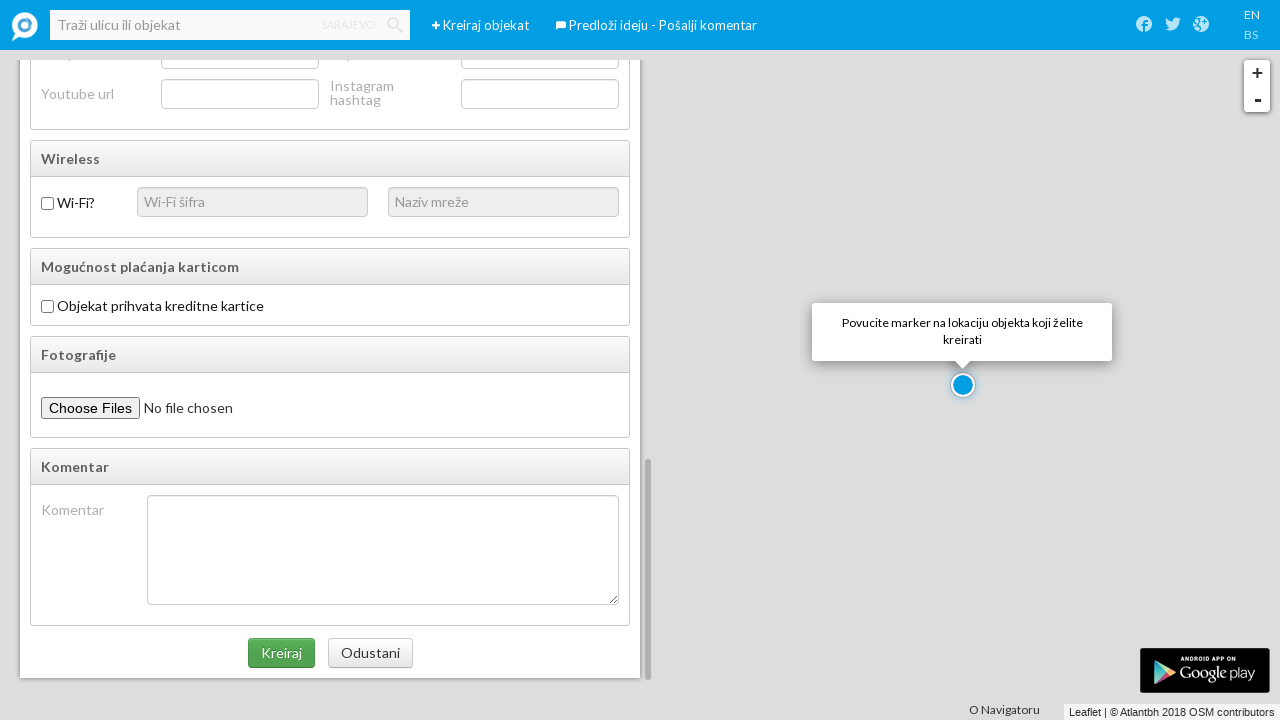

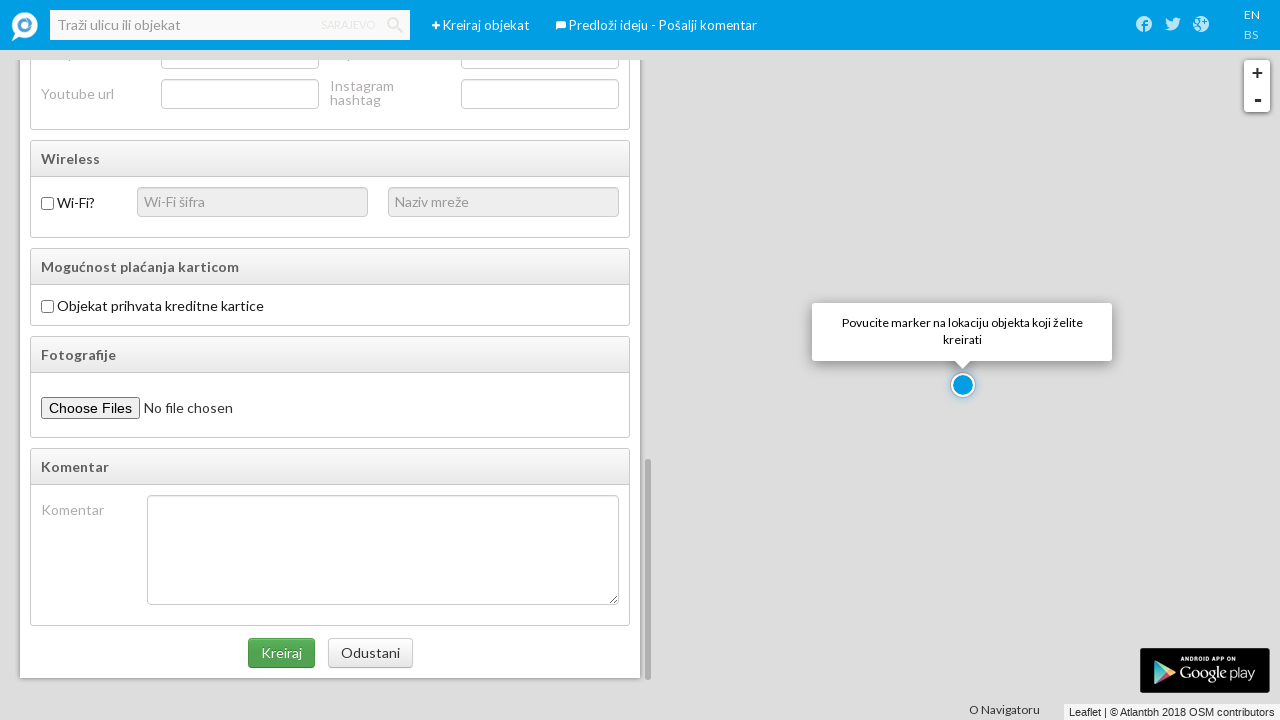